Tests clearing the complete state of all items by checking and then unchecking the toggle-all checkbox

Starting URL: https://demo.playwright.dev/todomvc

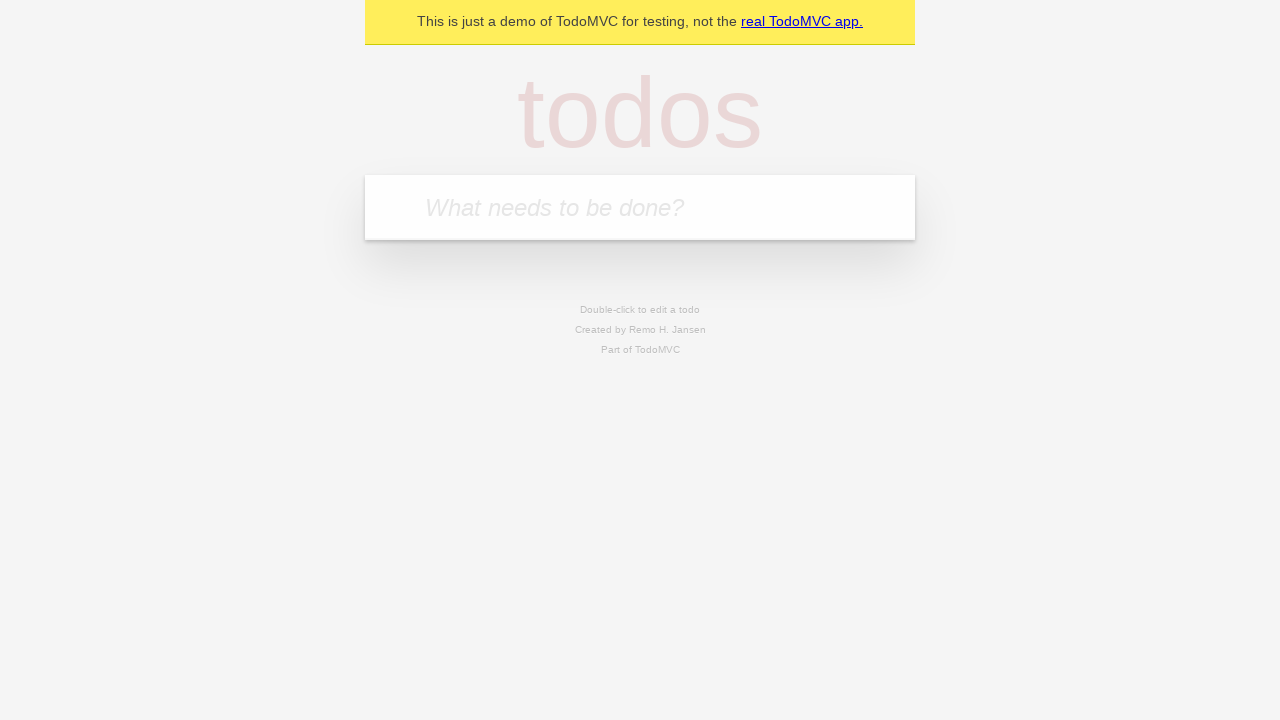

Filled todo input with 'buy some cheese' on internal:attr=[placeholder="What needs to be done?"i]
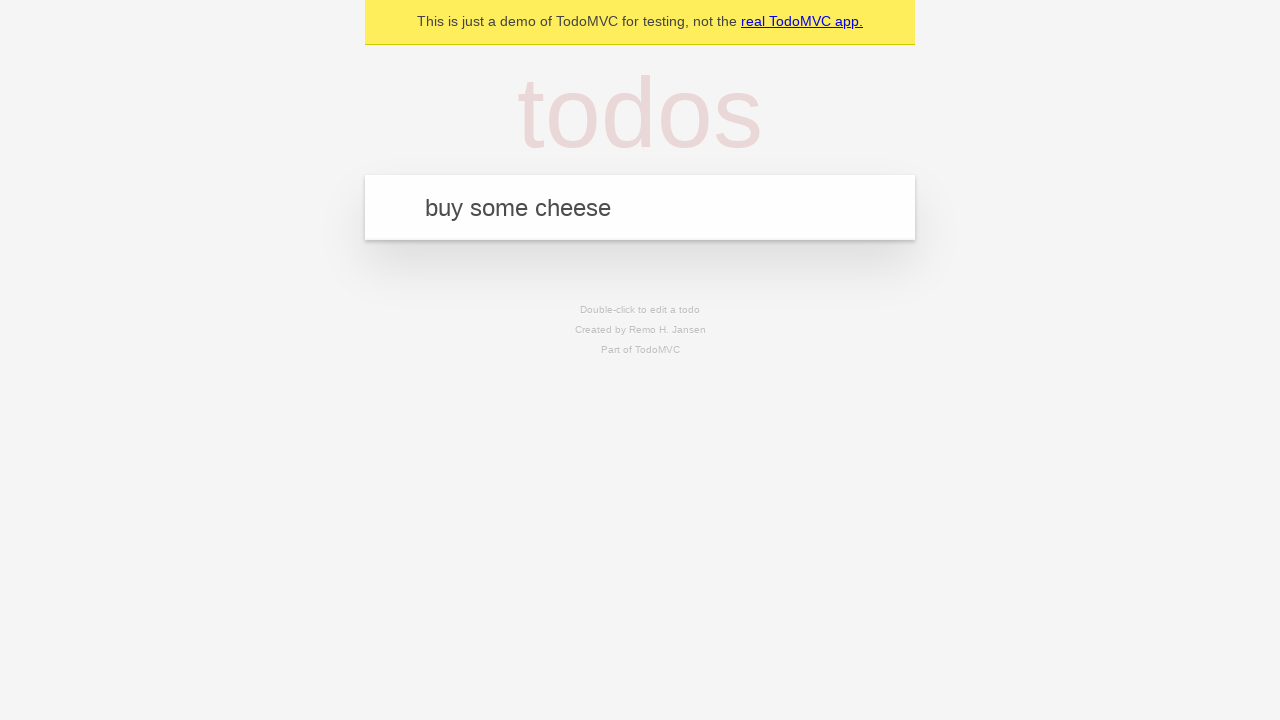

Pressed Enter to add first todo item on internal:attr=[placeholder="What needs to be done?"i]
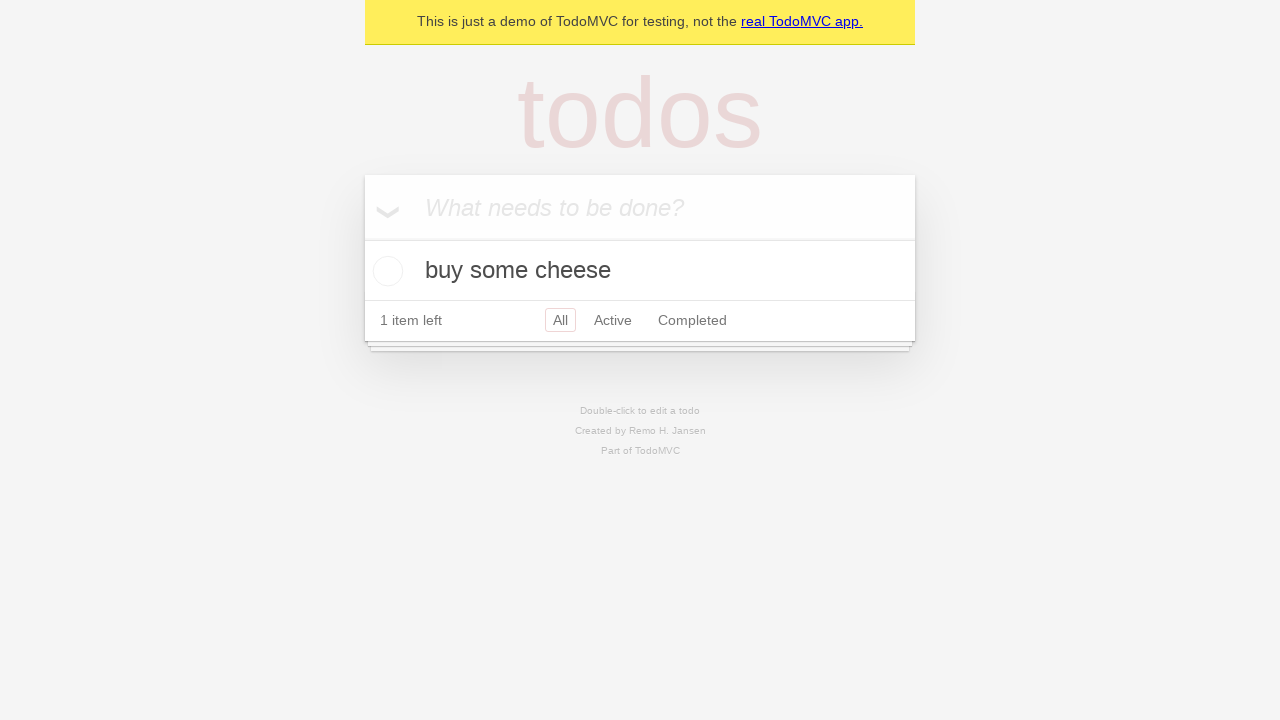

Filled todo input with 'feed the cat' on internal:attr=[placeholder="What needs to be done?"i]
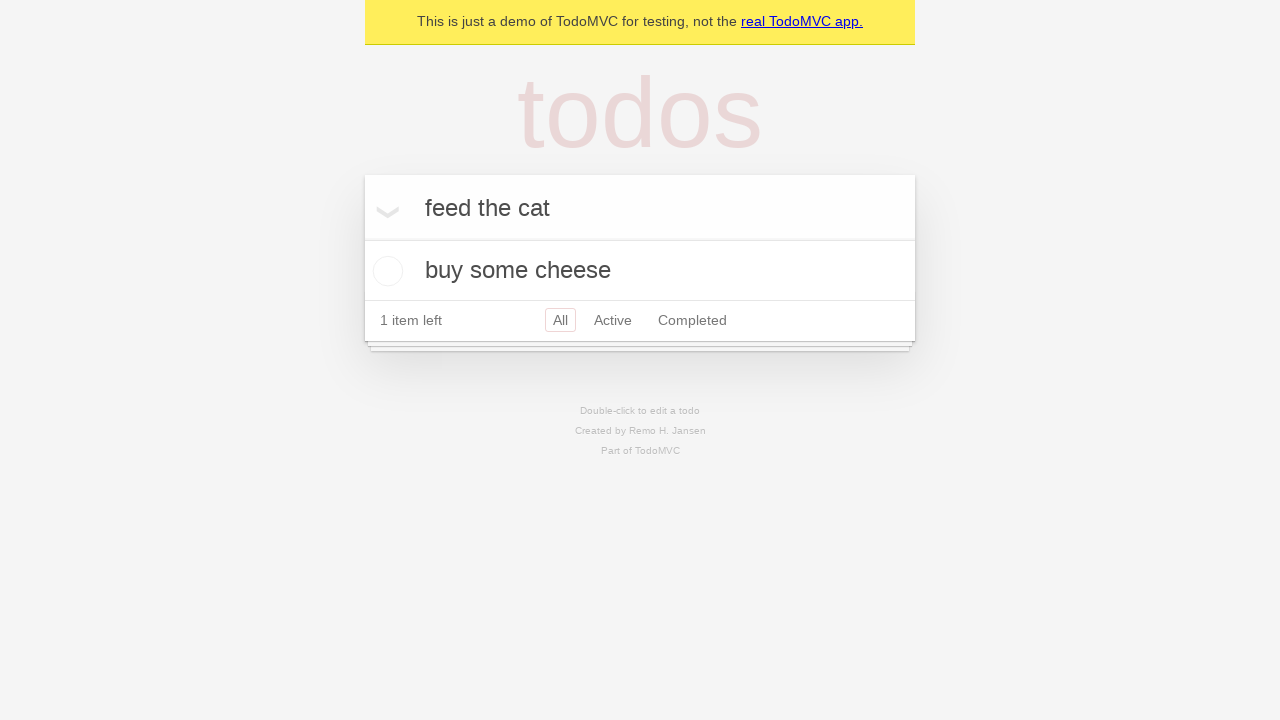

Pressed Enter to add second todo item on internal:attr=[placeholder="What needs to be done?"i]
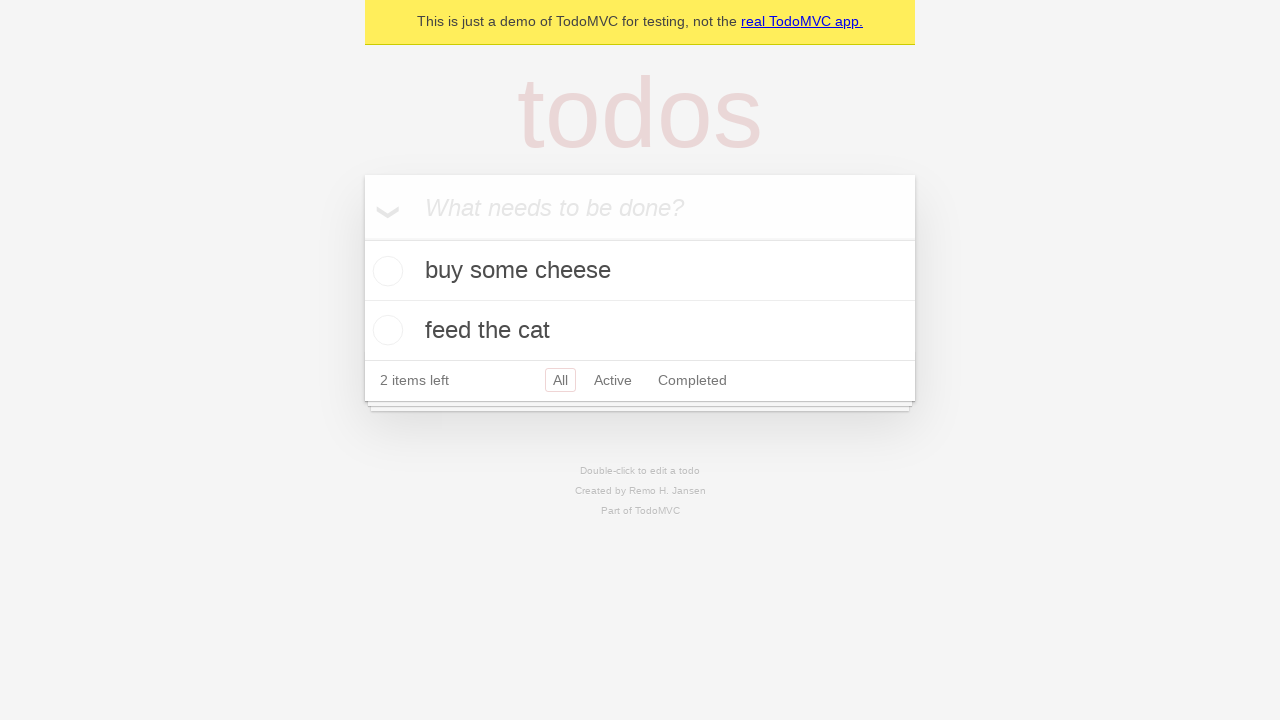

Filled todo input with 'book a doctors appointment' on internal:attr=[placeholder="What needs to be done?"i]
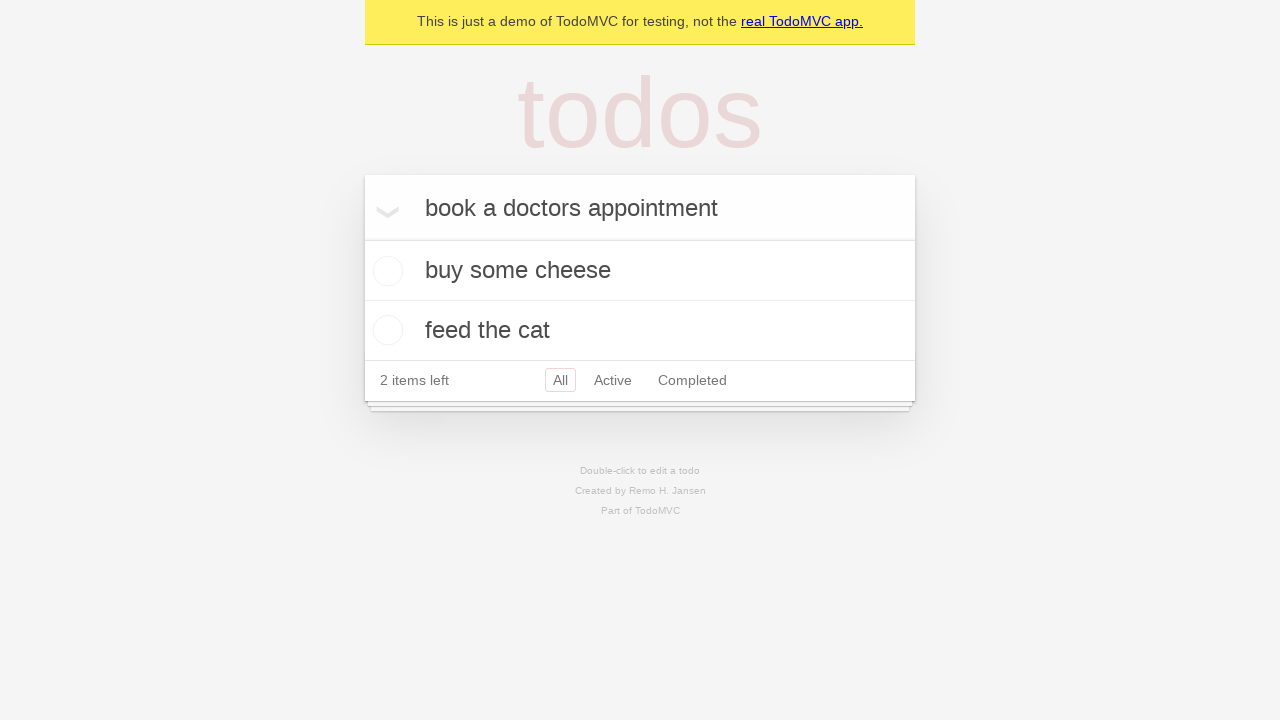

Pressed Enter to add third todo item on internal:attr=[placeholder="What needs to be done?"i]
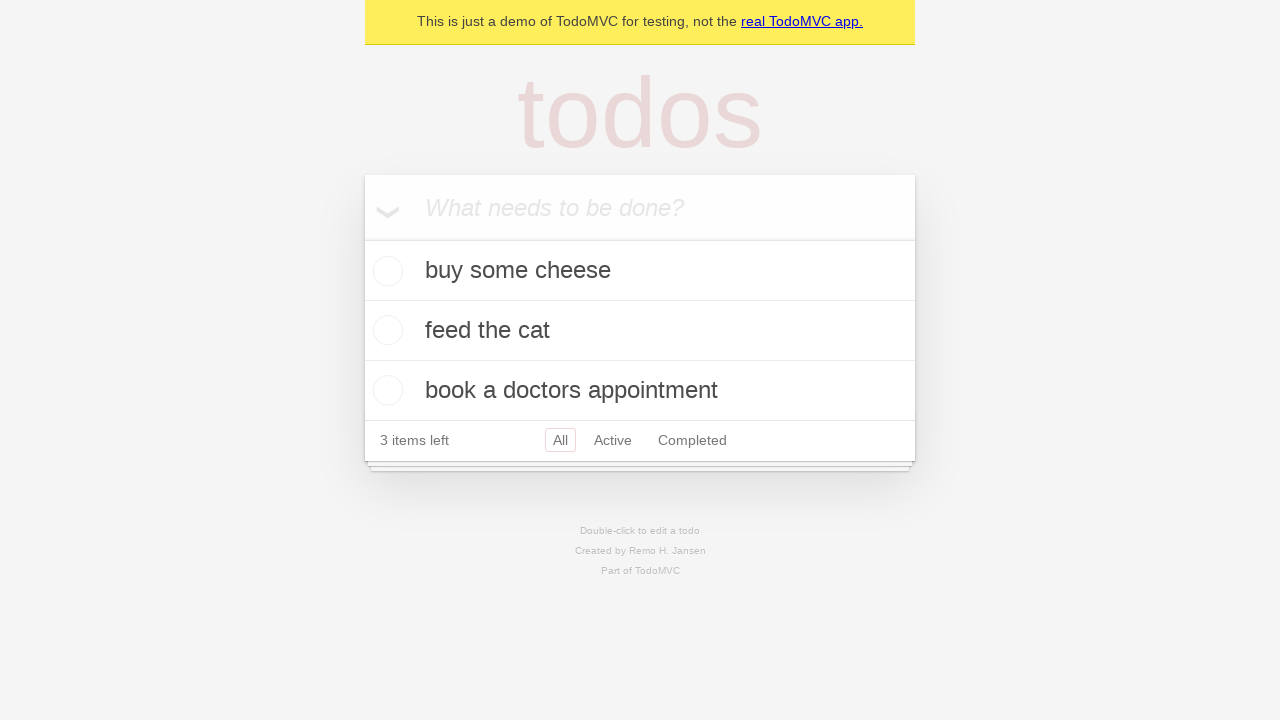

Checked the toggle-all checkbox to mark all items as complete at (362, 238) on internal:label="Mark all as complete"i
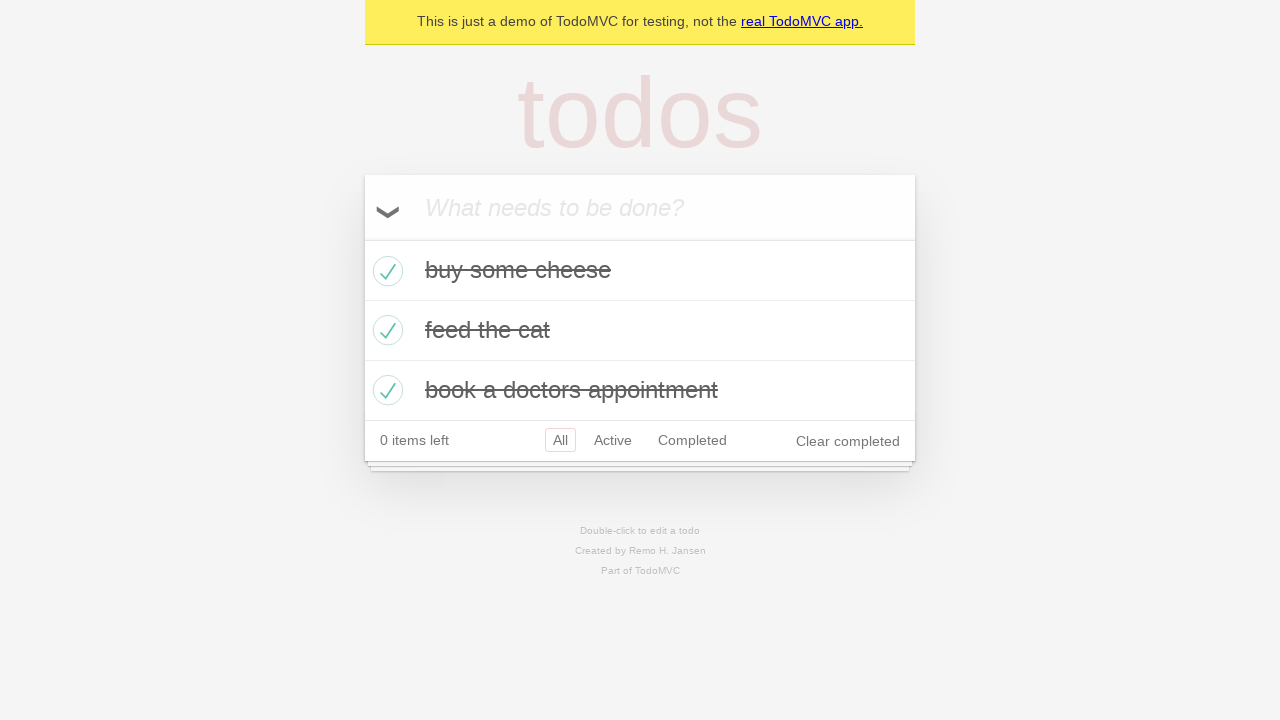

Unchecked the toggle-all checkbox to clear complete state of all items at (362, 238) on internal:label="Mark all as complete"i
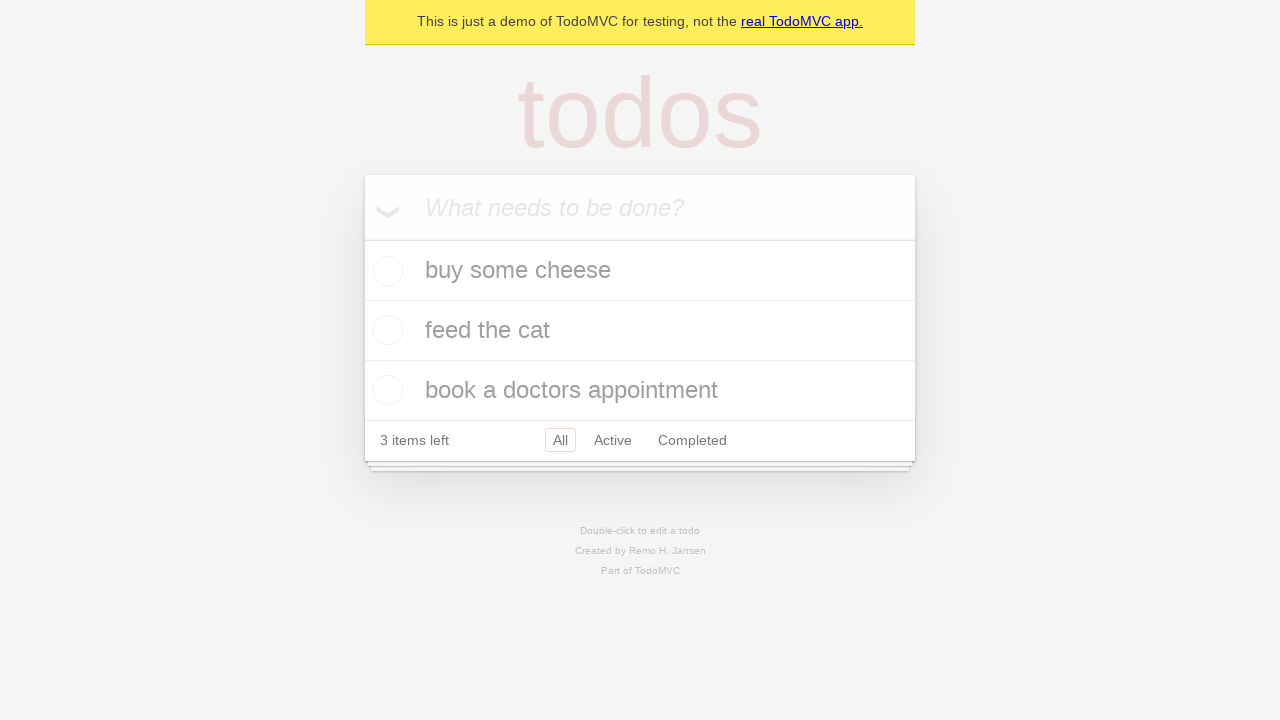

Waited for todo list items to be visible
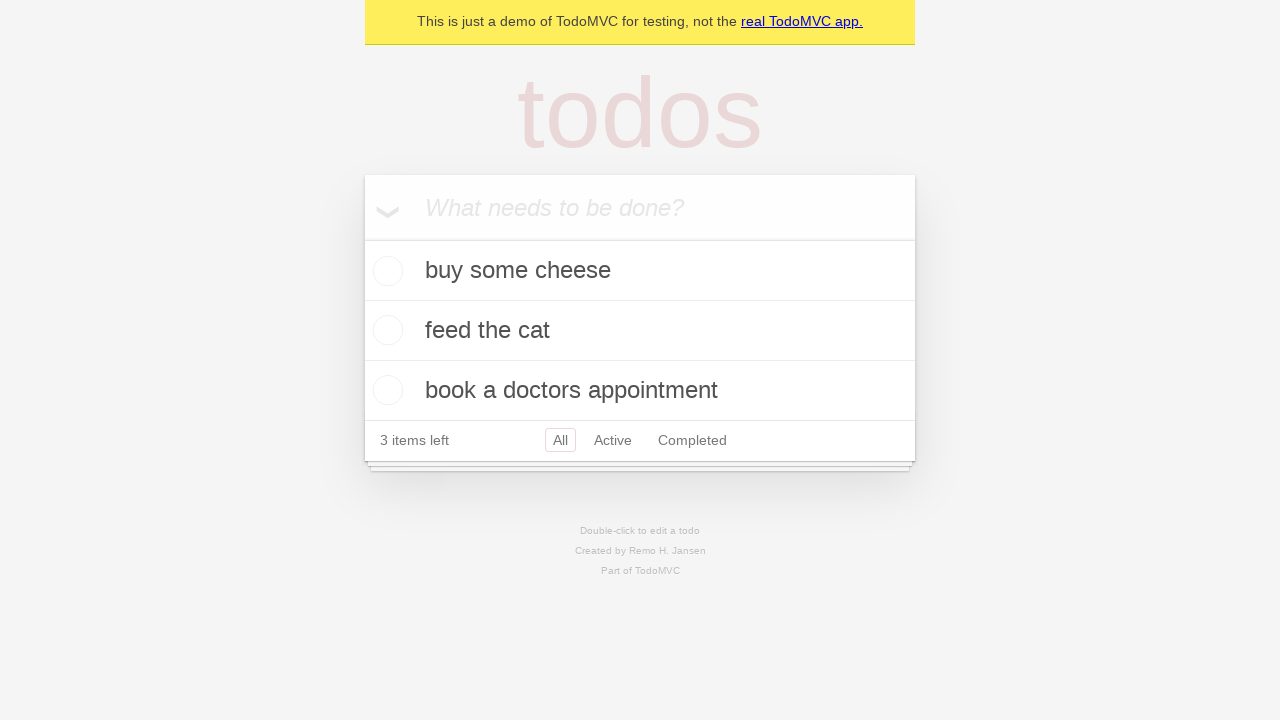

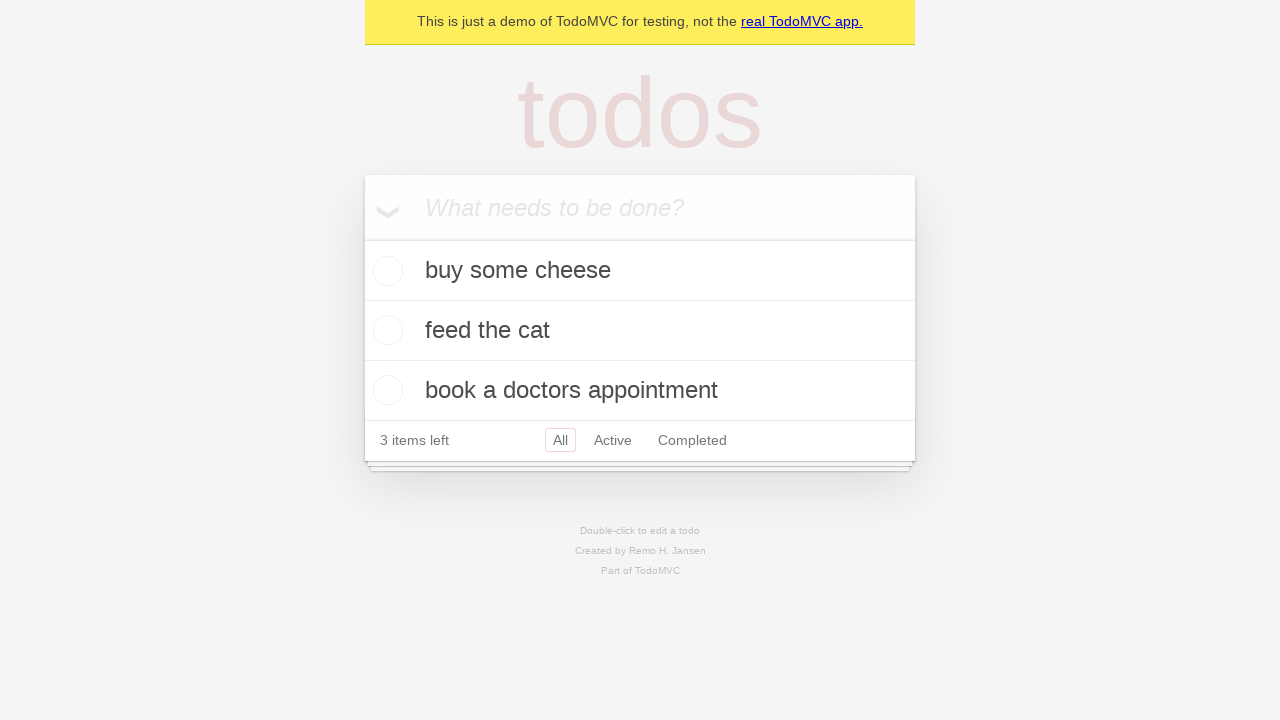